Tests the University of Chicago course search functionality by selecting a quarter, choosing a department, searching for courses, and verifying that course results are displayed with details.

Starting URL: https://coursesearch.uchicago.edu/psc/prdguest/EMPLOYEE/HRMS/c/UC_STUDENT_RECORDS_FL.UC_CLASS_SEARCH_FL.GBL

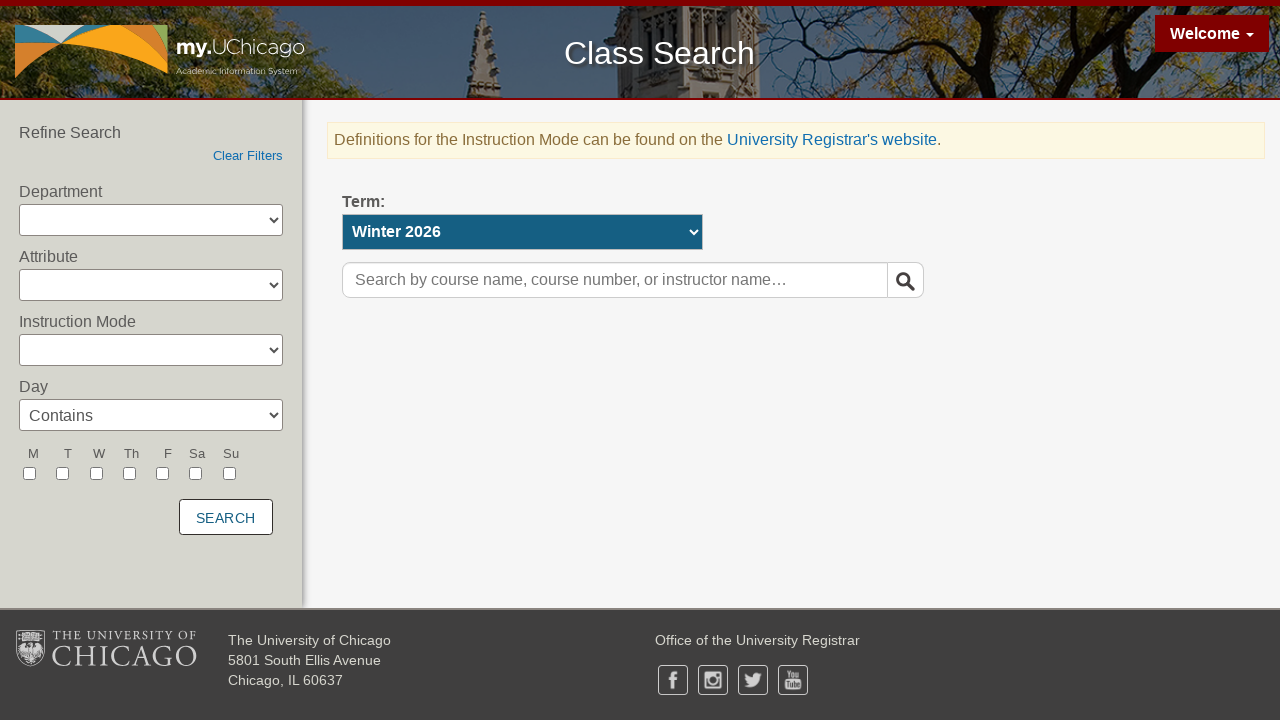

Quarter selector element loaded
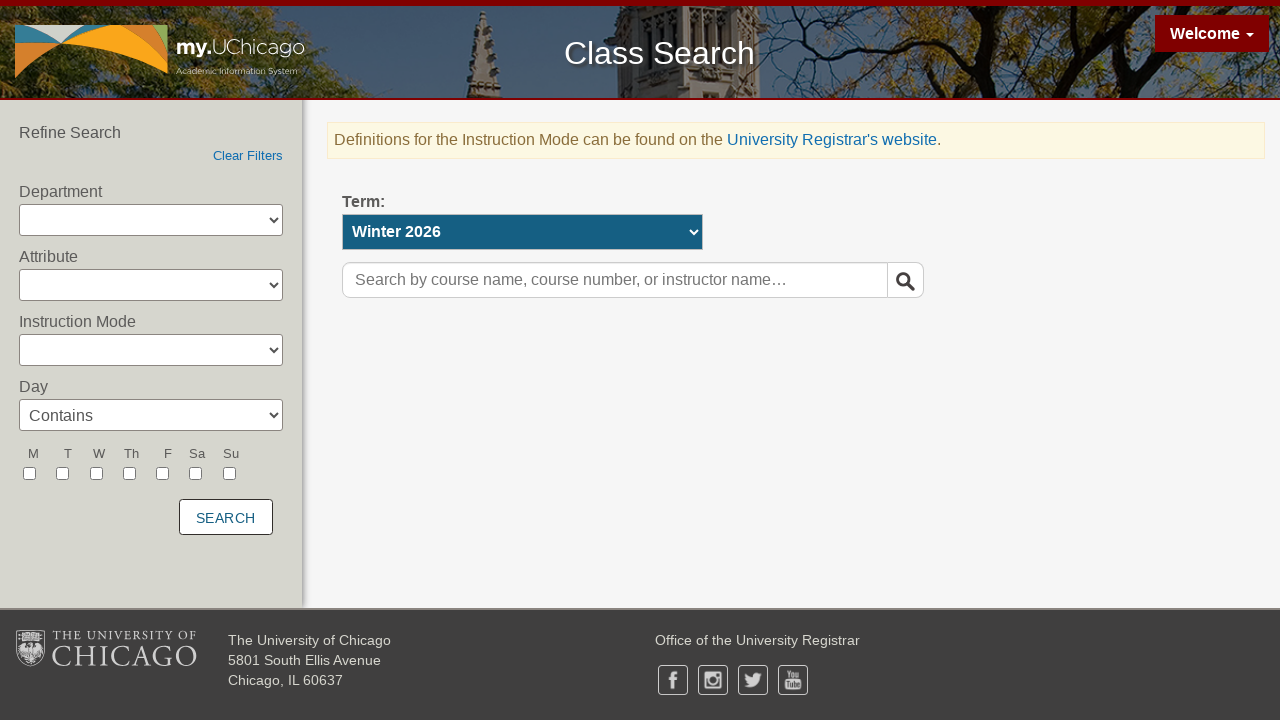

Selected quarter 2174 from dropdown on #UC_CLSRCH_WRK2_STRM
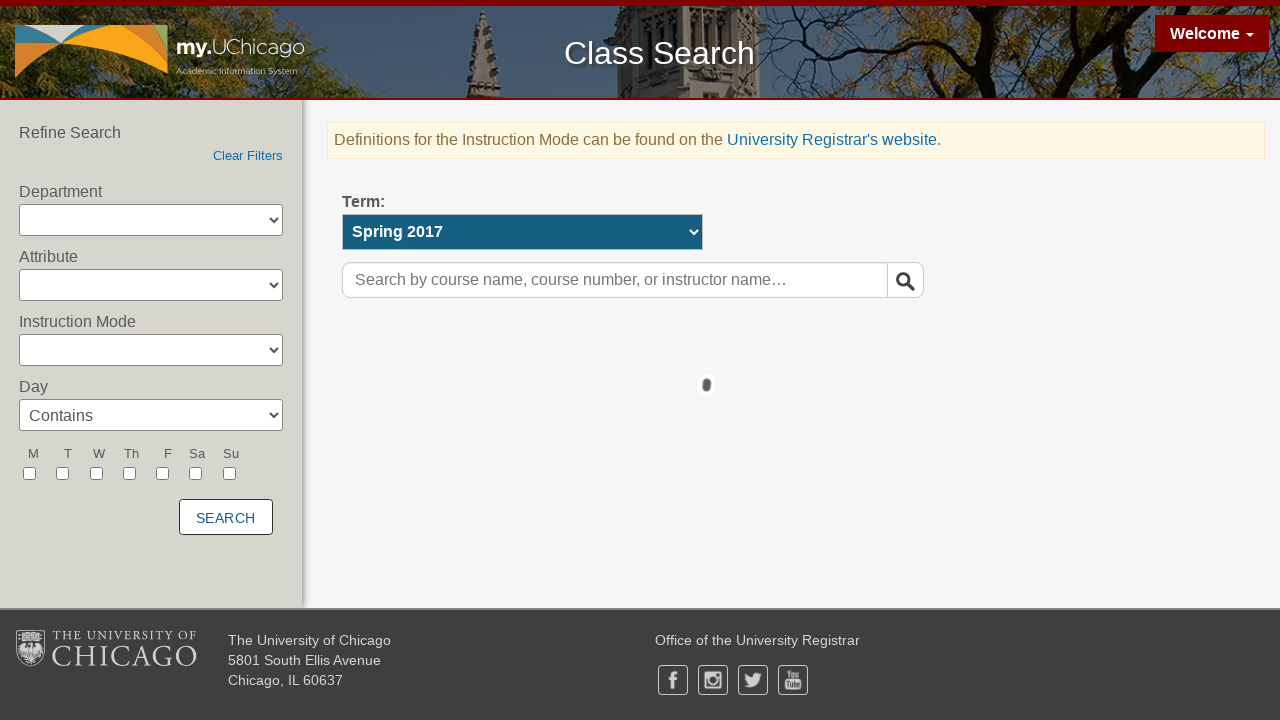

Department dropdown element loaded
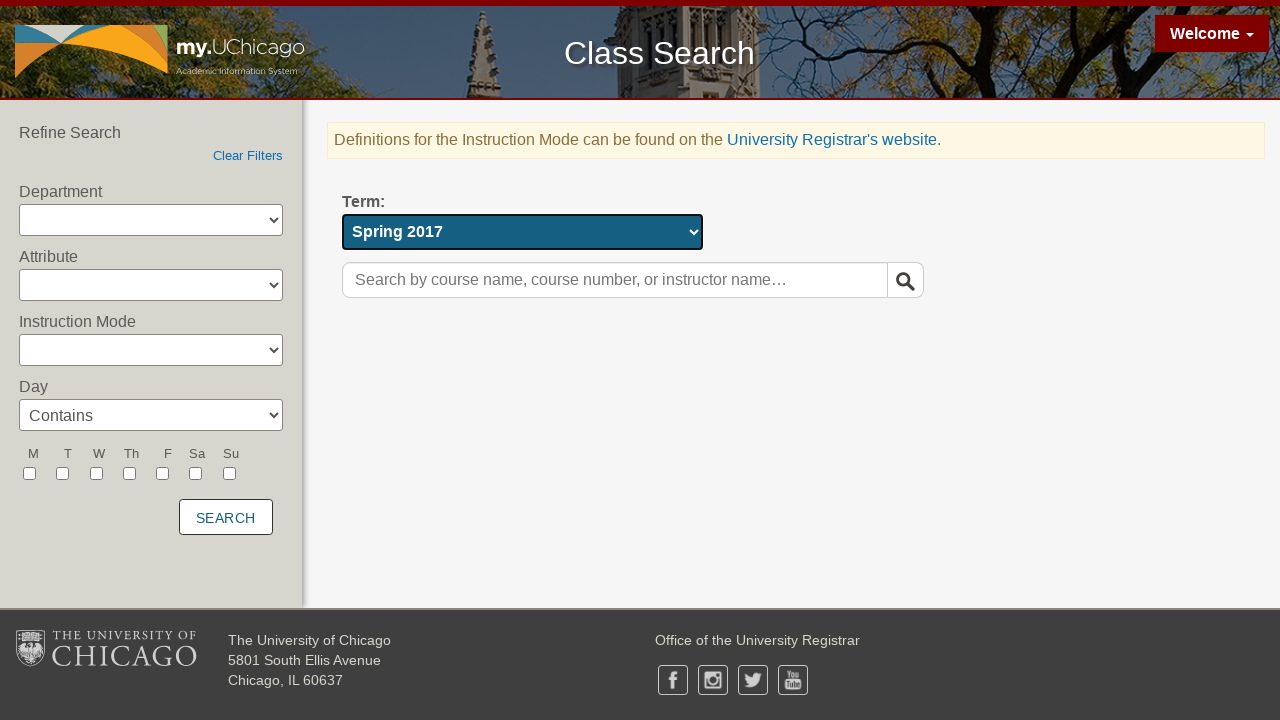

Selected MATH (Mathematics) department on #UC_CLSRCH_WRK2_SUBJECT
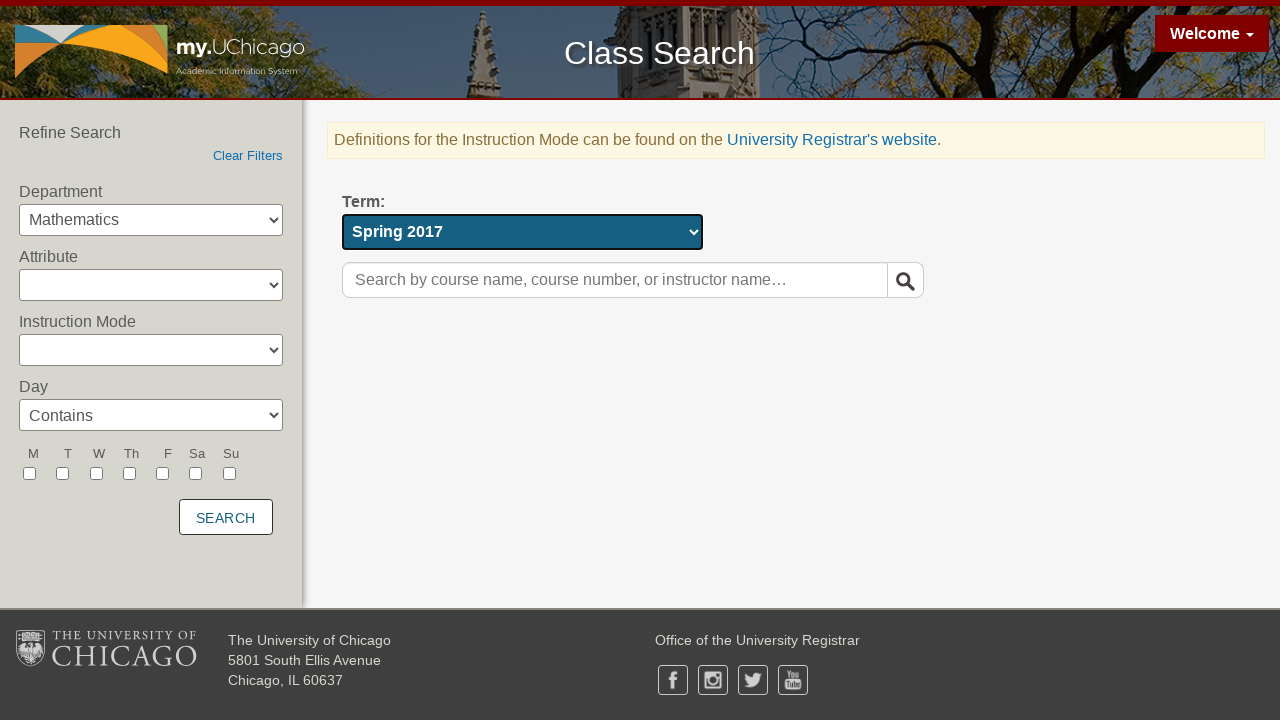

Clicked search button to query Mathematics courses at (226, 517) on #UC_CLSRCH_WRK2_SEARCH_BTN
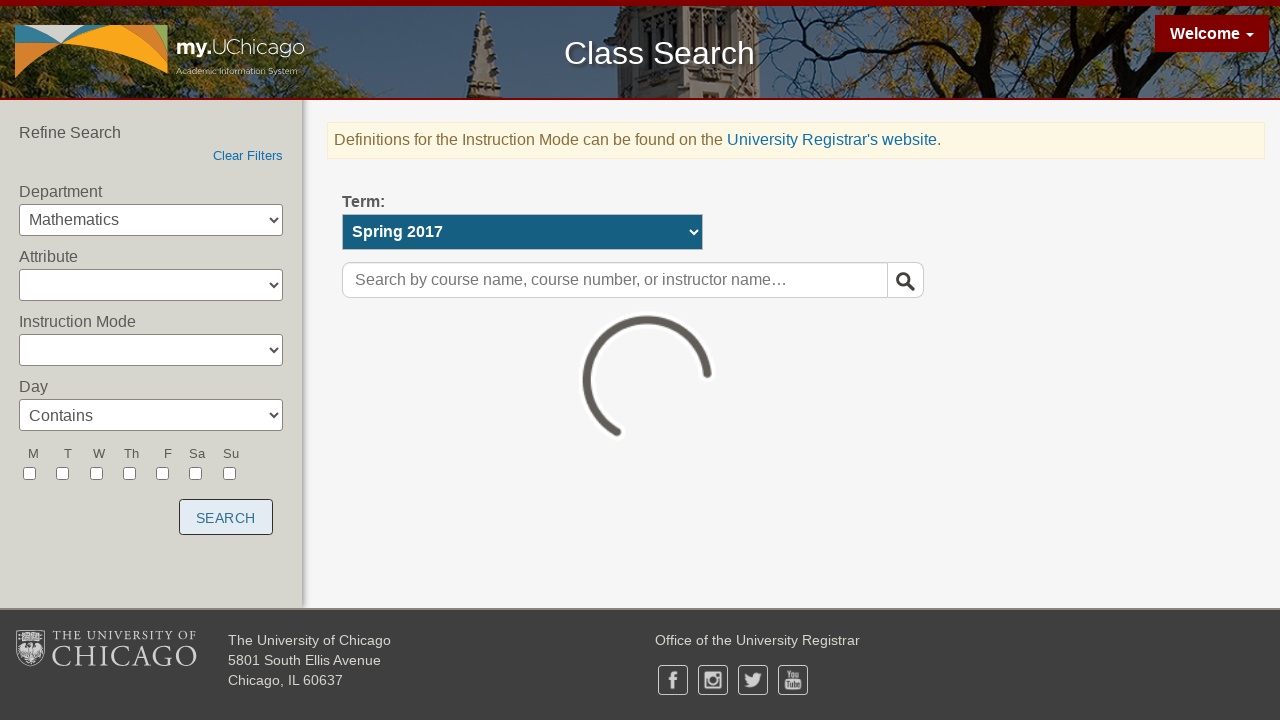

Course search results loaded successfully
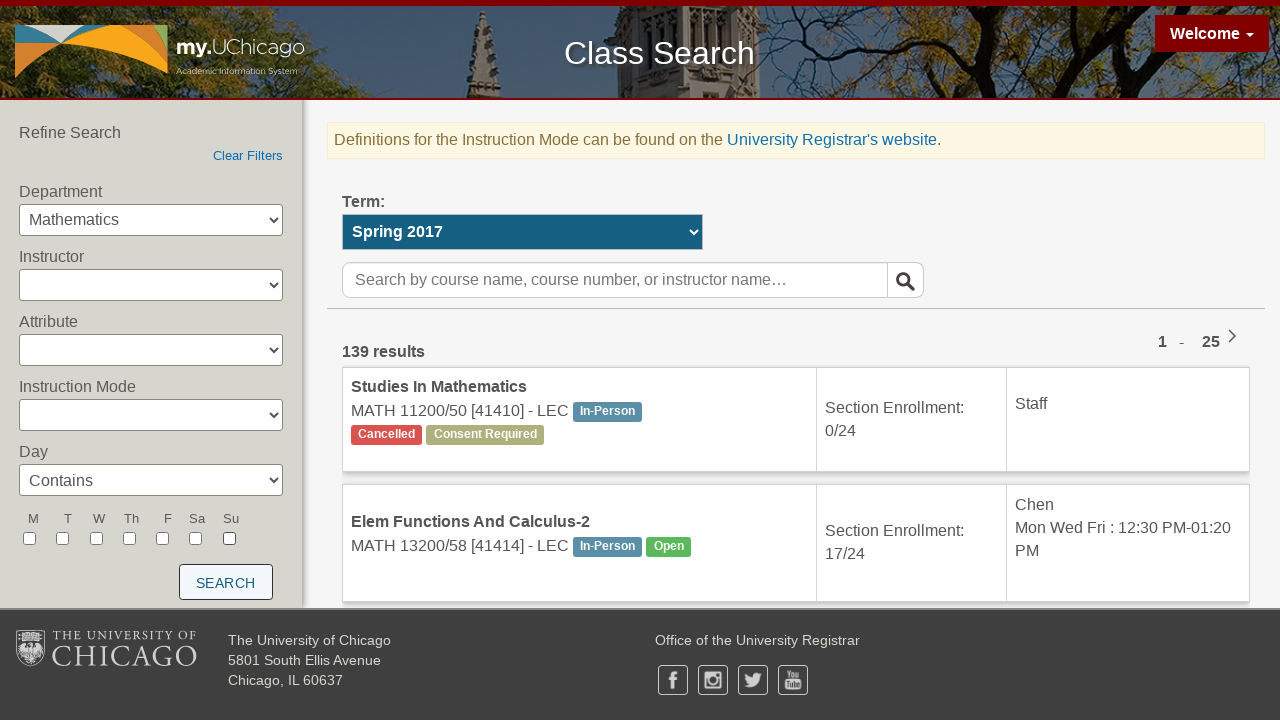

First course result element is available
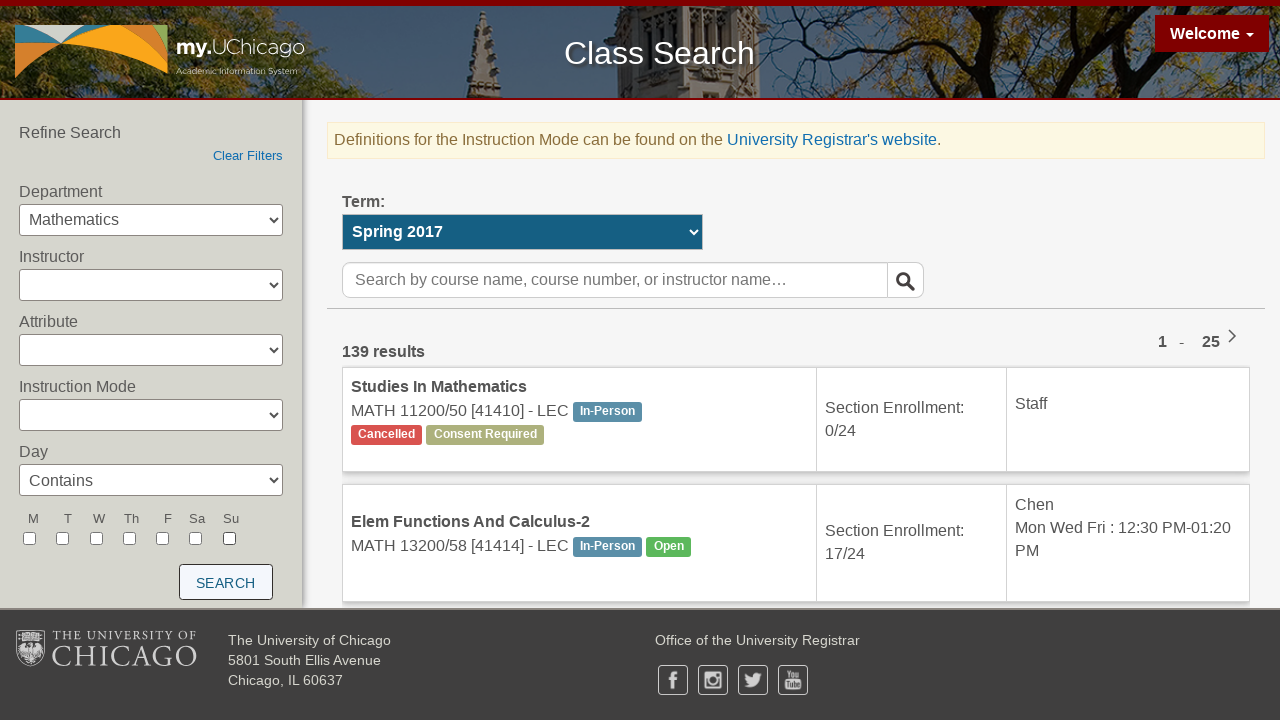

Clicked on first course result to view details at (796, 420) on #DESCR100\$0_row_0
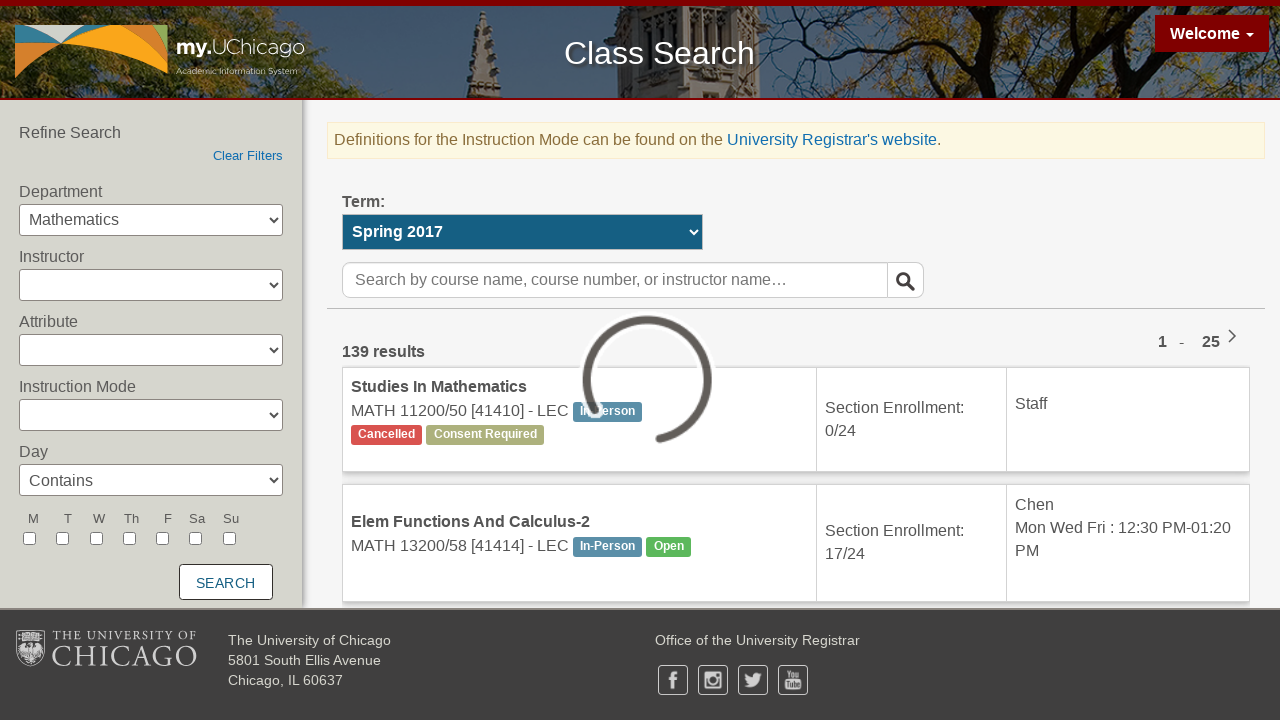

Course details panel loaded and visible
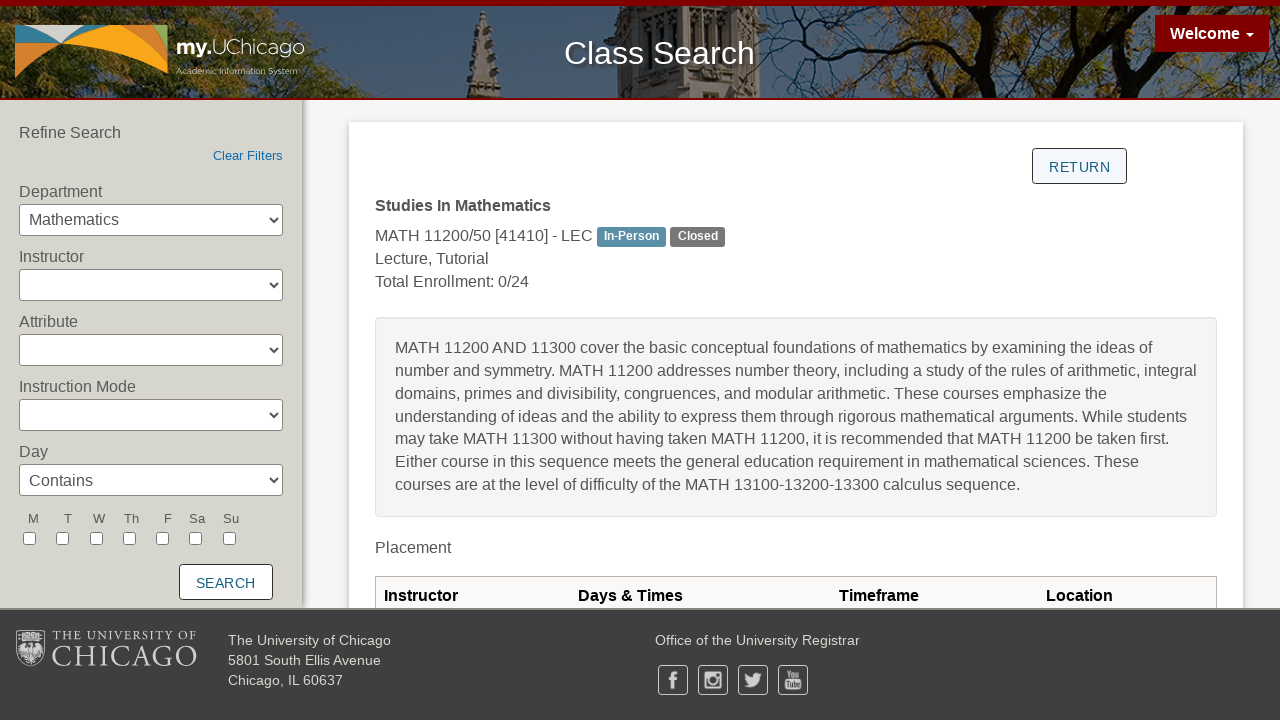

Course description area element verified
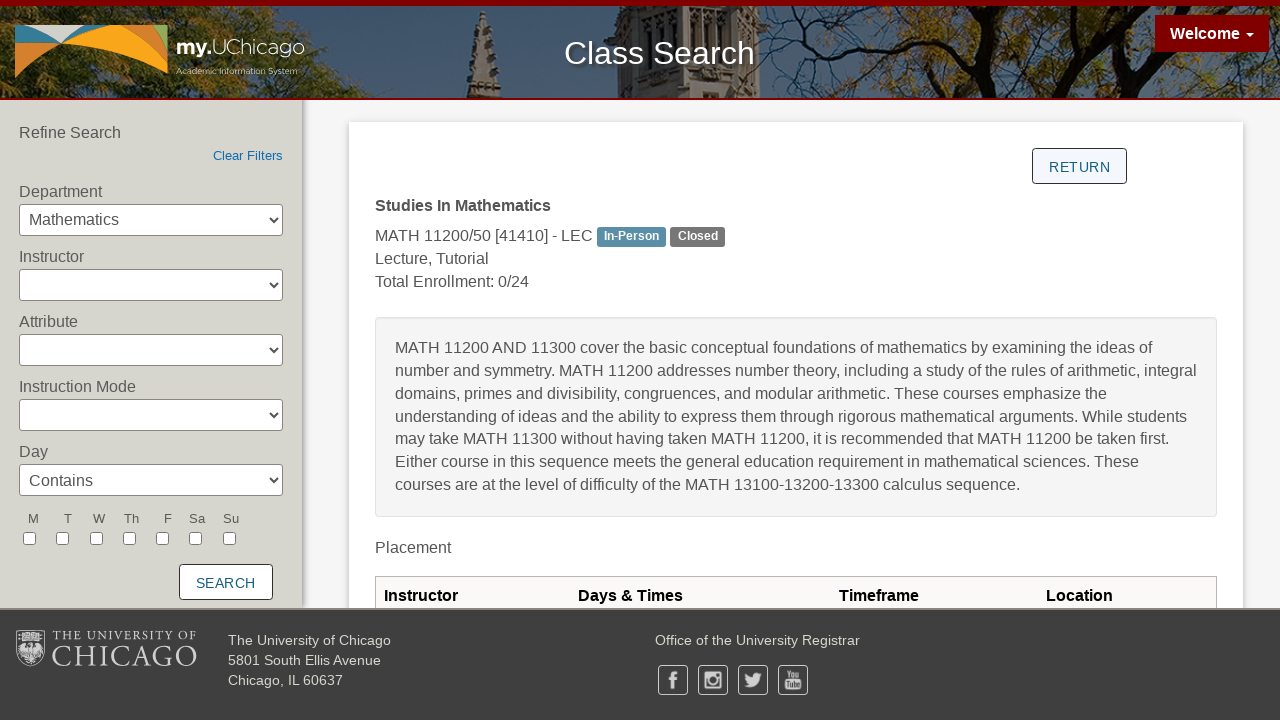

Course title element verified
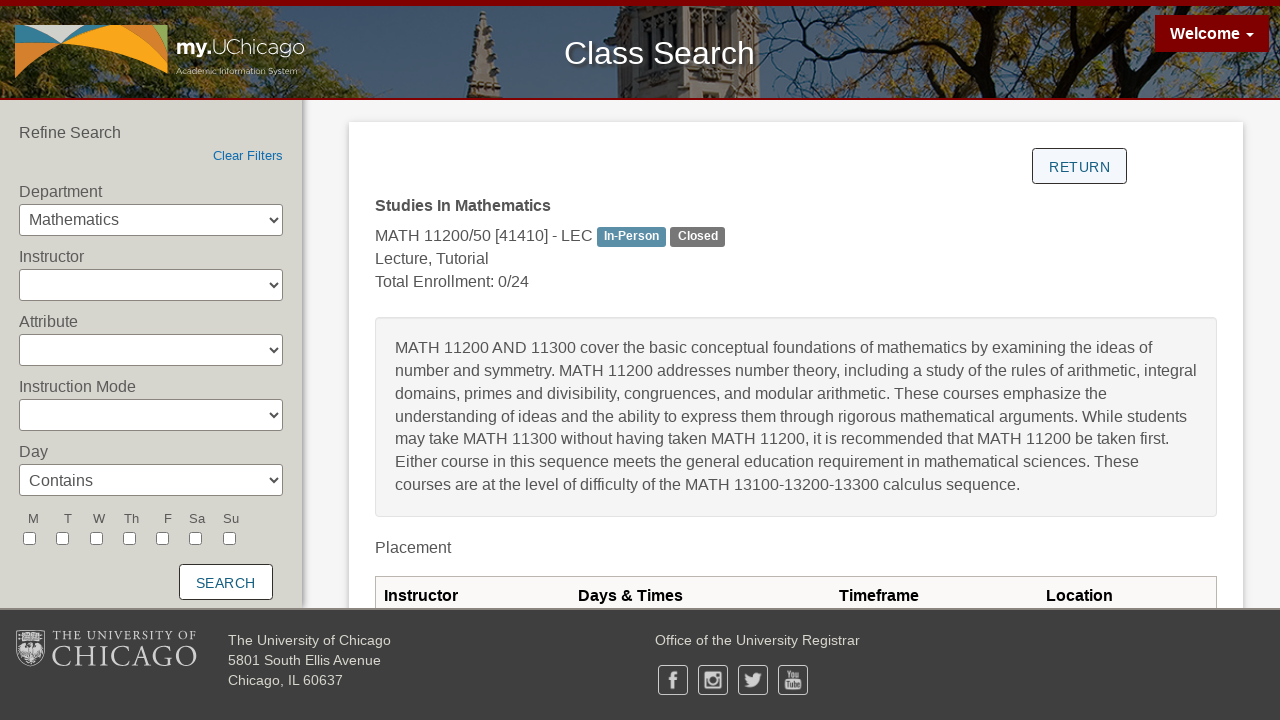

Clicked return button to go back to course results at (1080, 166) on #UC_CLS_DTL_WRK_RETURN_PB\$0
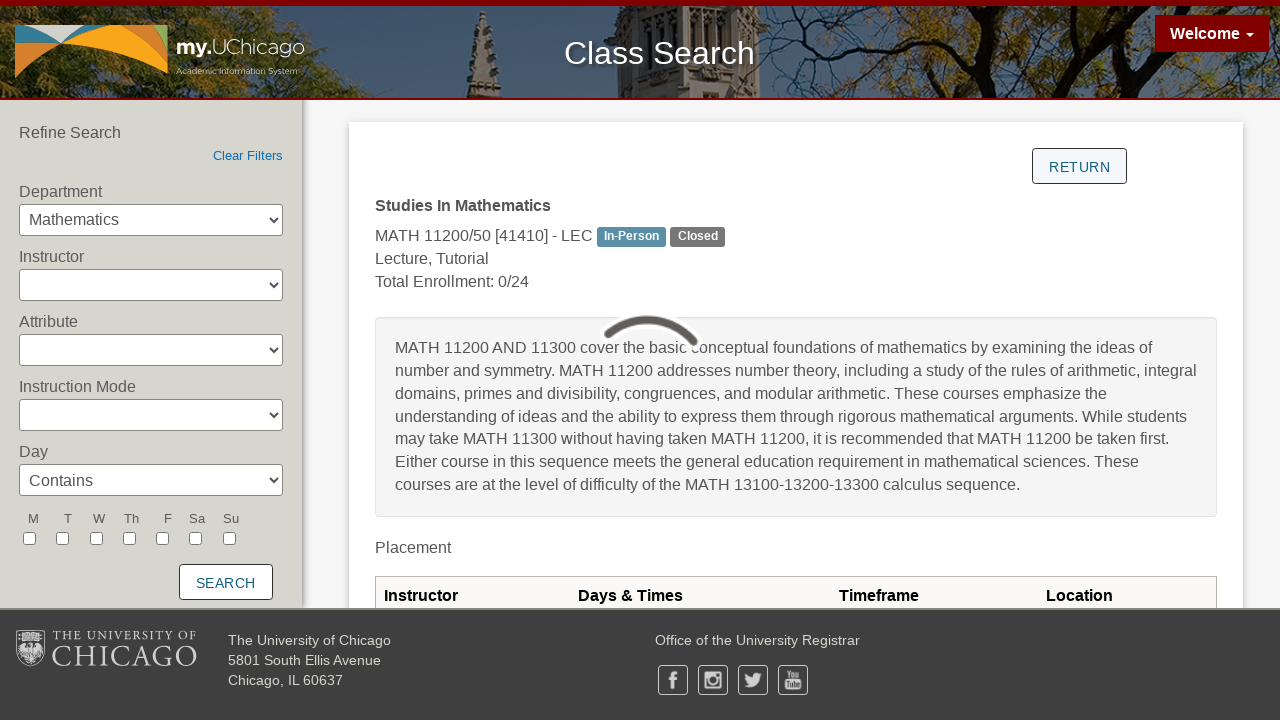

Returned to course search results page
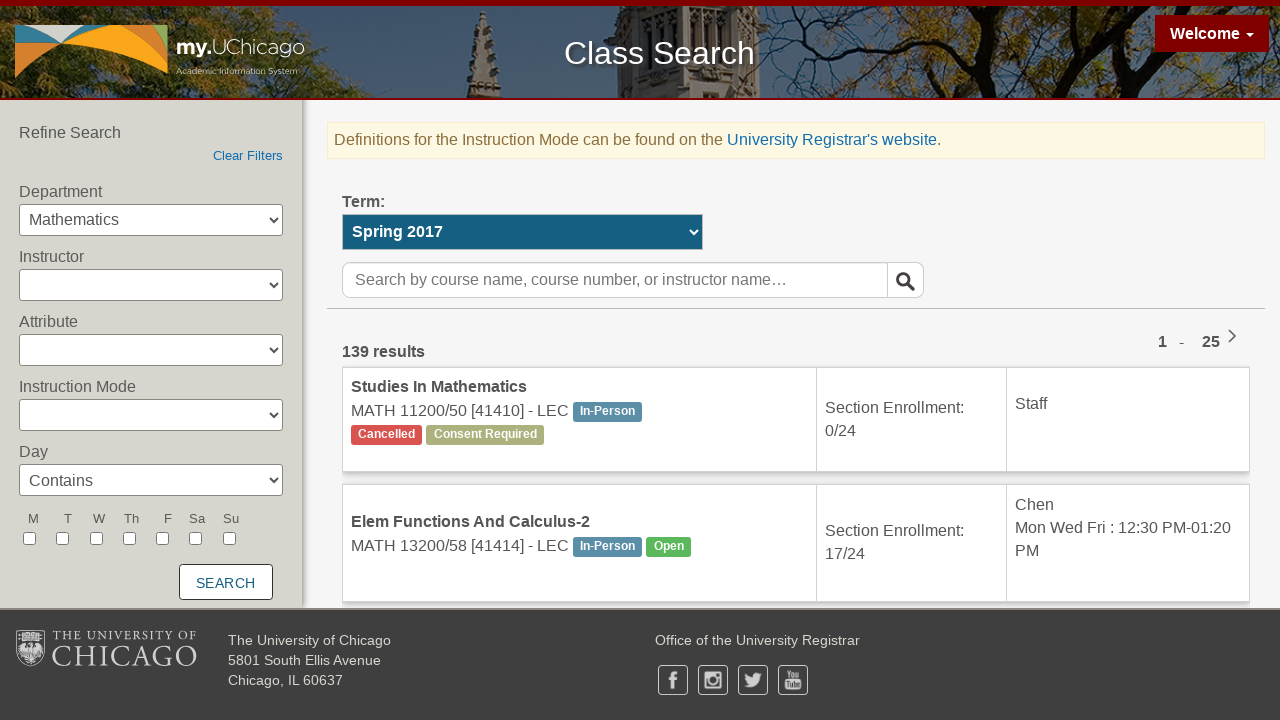

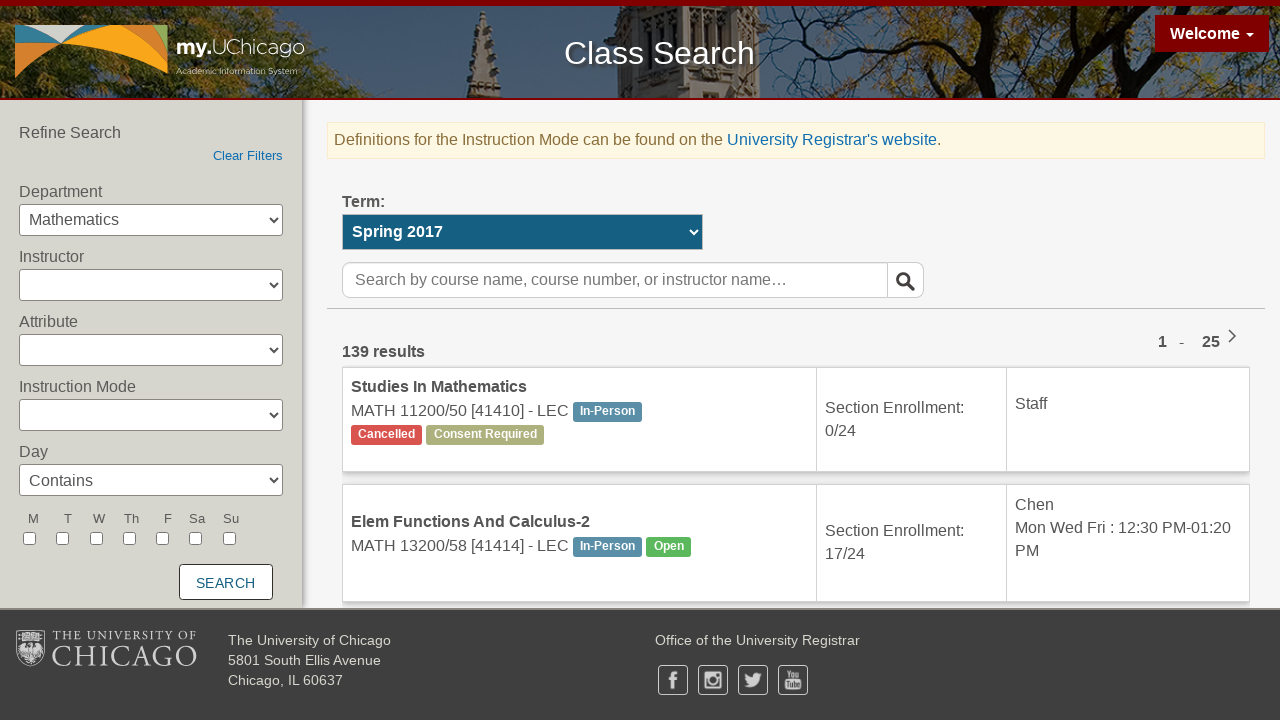